Tests passenger dropdown by clicking the plus icon multiple times to increase adult count

Starting URL: https://rahulshettyacademy.com/dropdownsPractise/

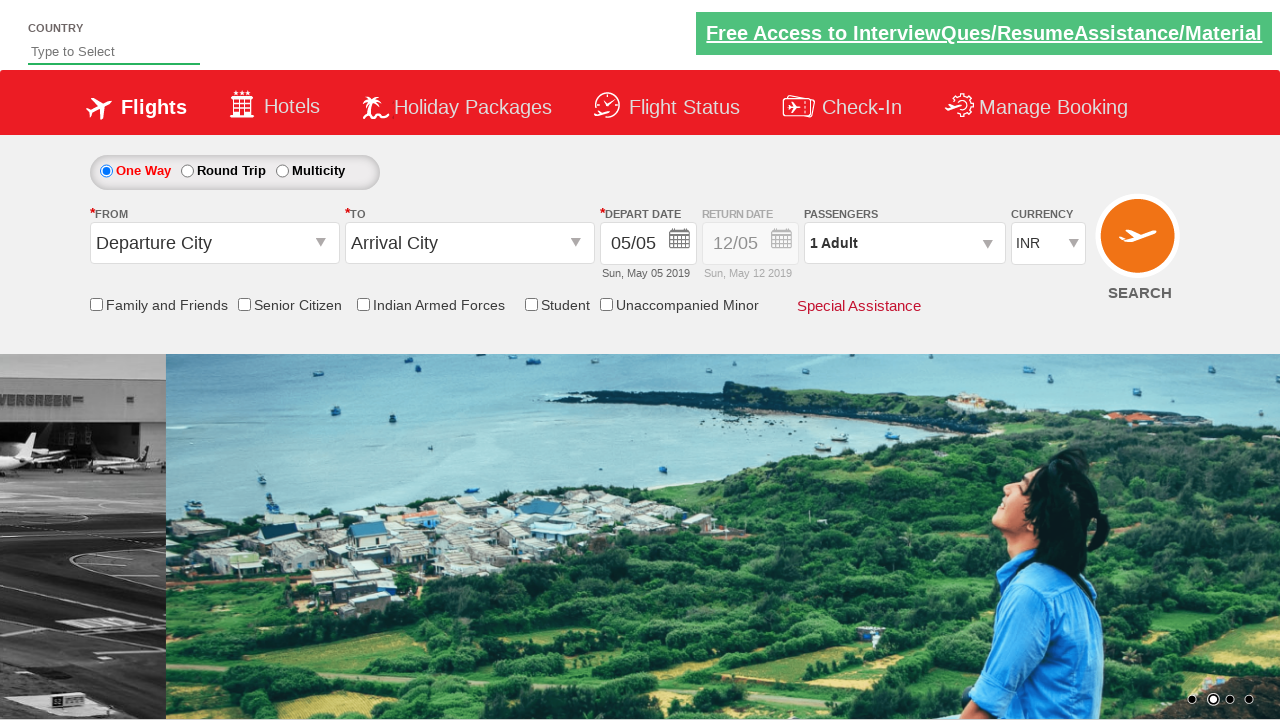

Clicked on passenger info dropdown at (904, 243) on #divpaxinfo
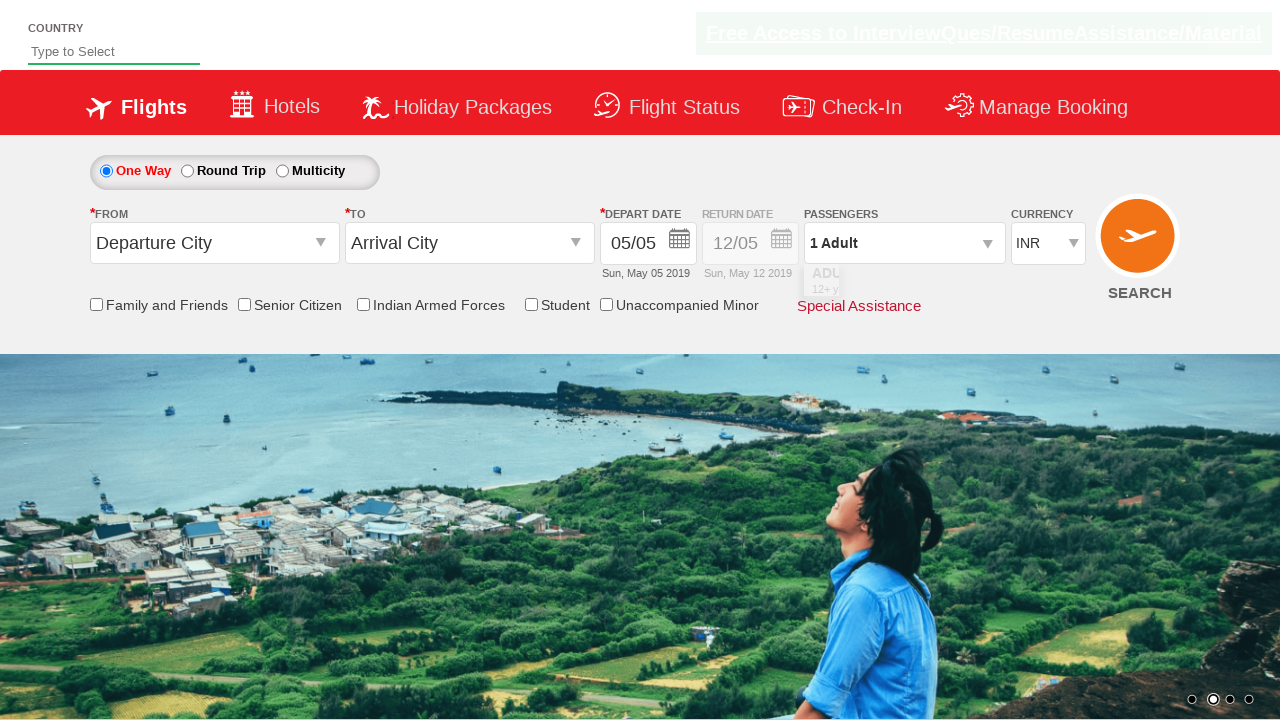

Clicked adult plus icon to increase adult count at (982, 288) on #hrefIncAdt
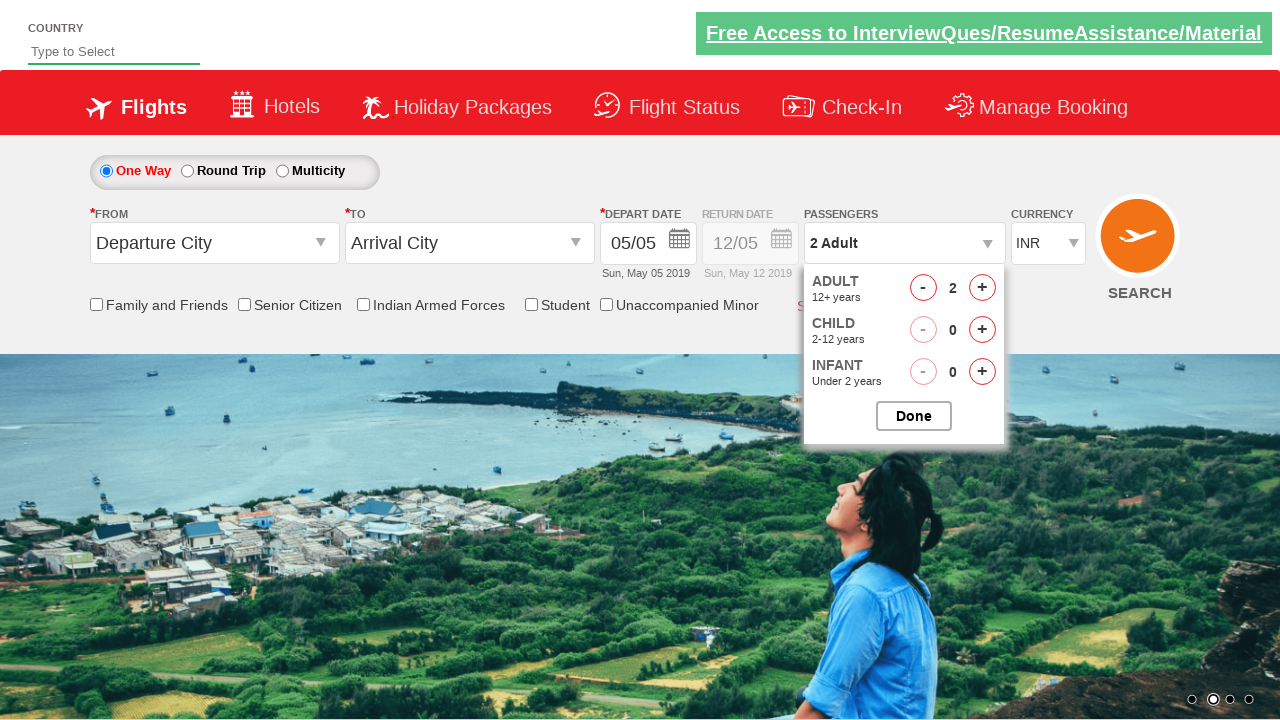

Clicked adult plus icon to increase adult count at (982, 288) on #hrefIncAdt
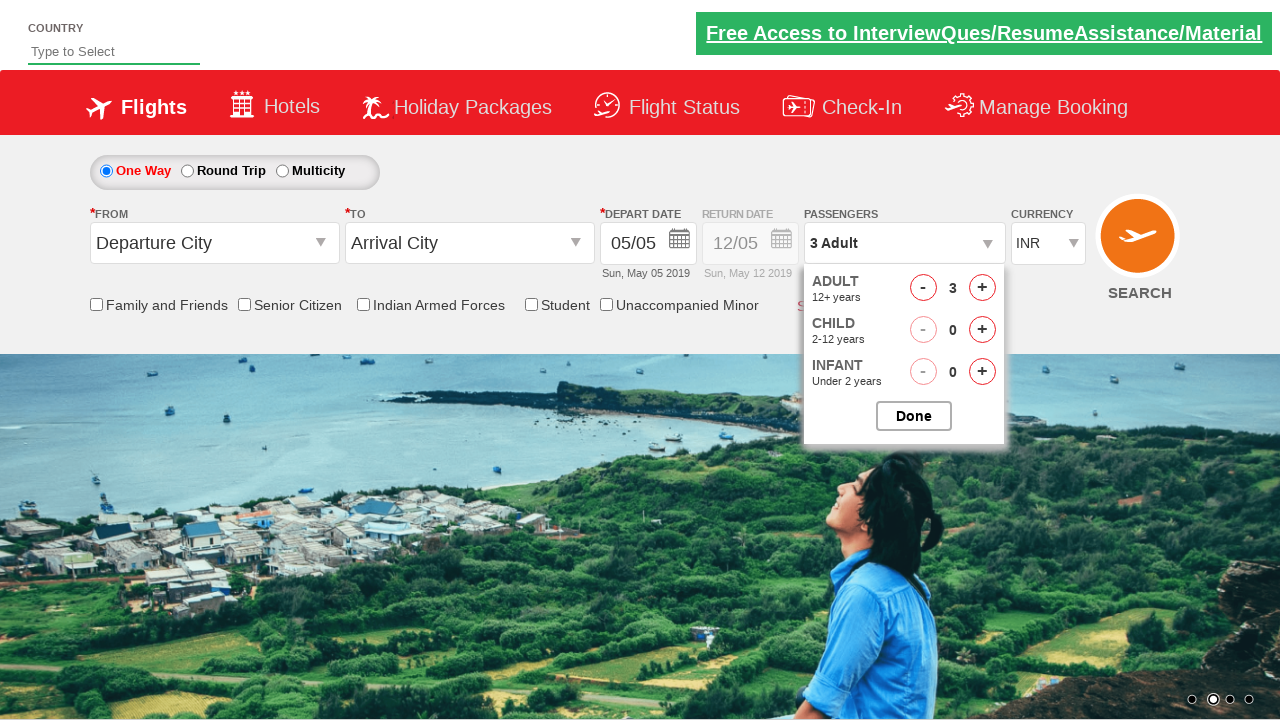

Clicked adult plus icon to increase adult count at (982, 288) on #hrefIncAdt
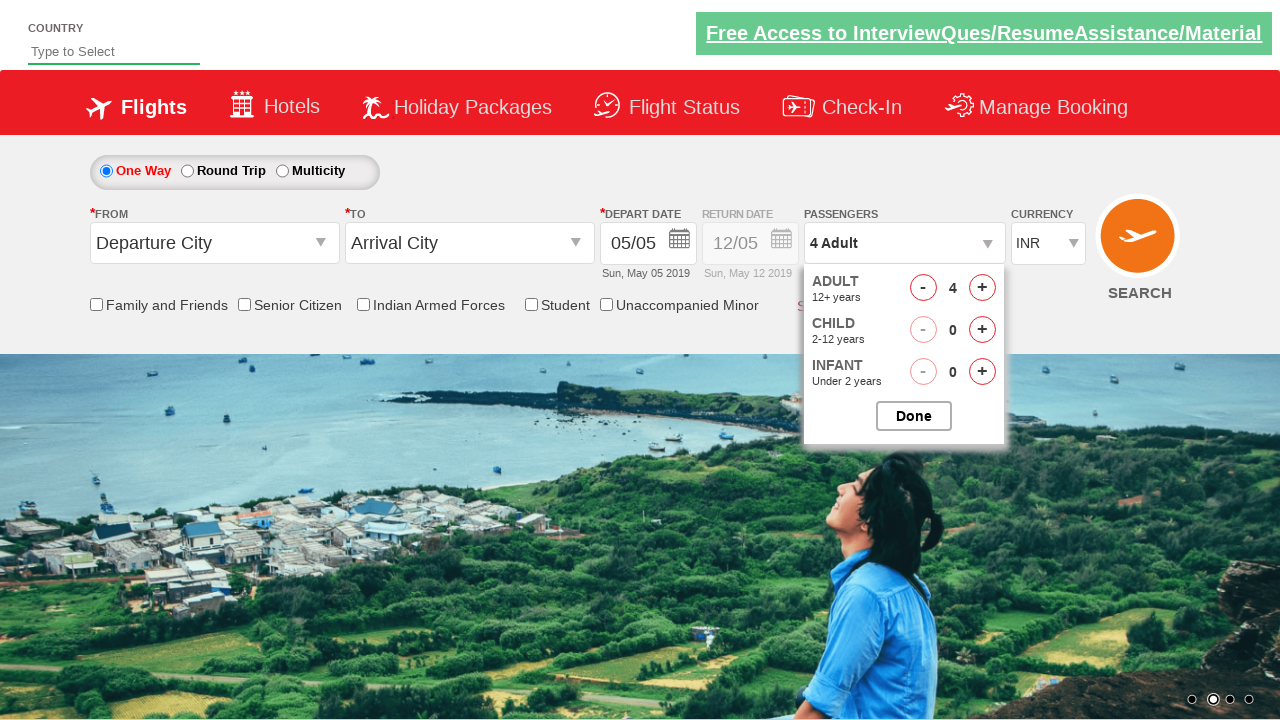

Clicked adult plus icon to increase adult count at (982, 288) on #hrefIncAdt
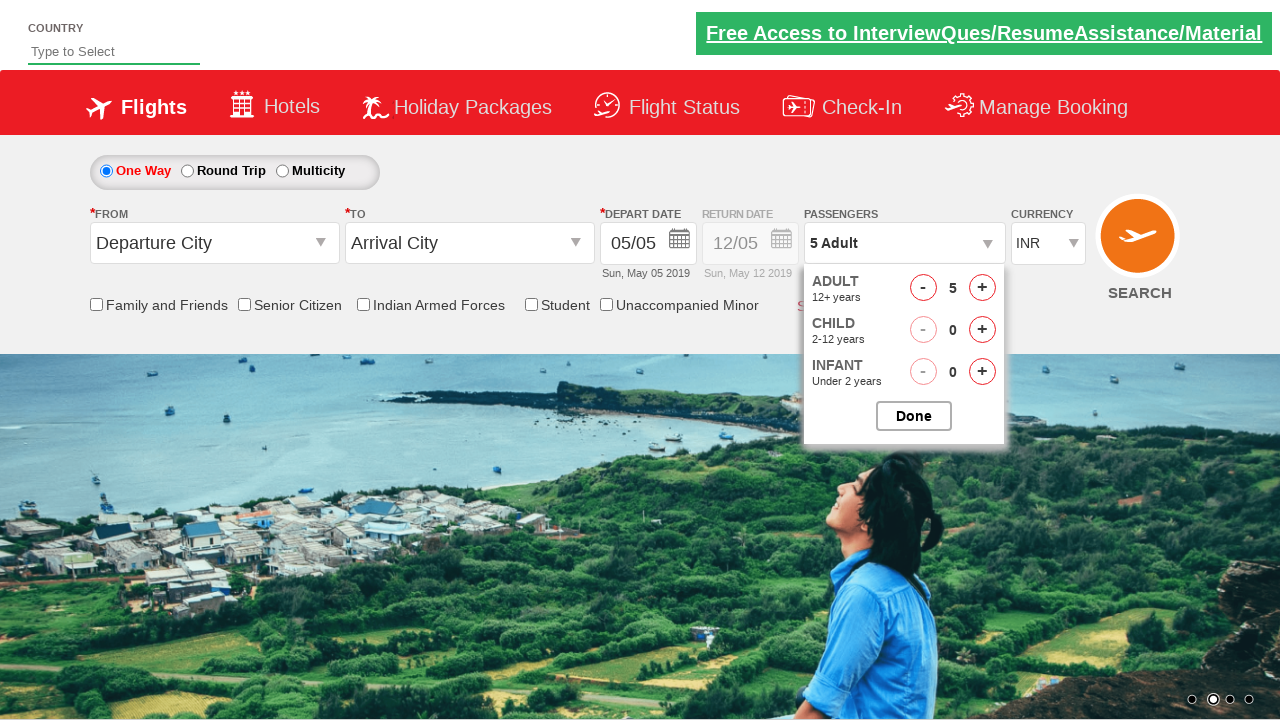

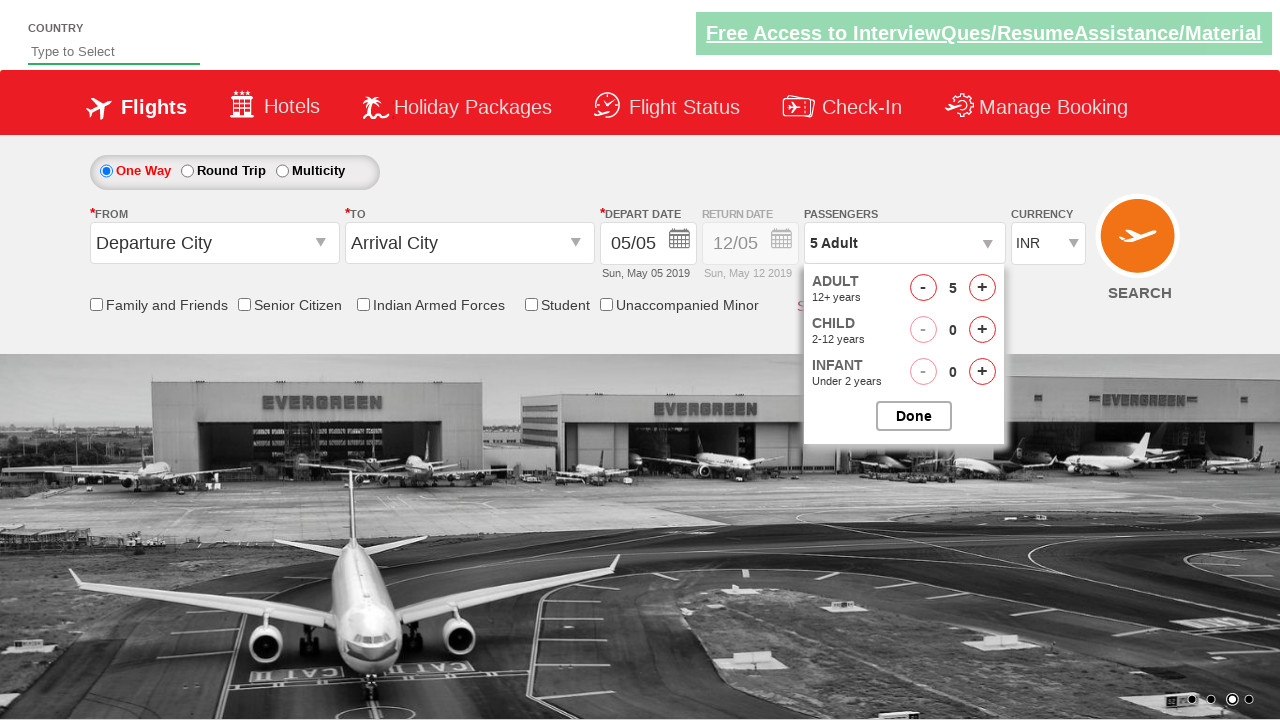